Tests window handling by clicking a button to open a new window, switching to it, verifying content, and switching back

Starting URL: https://demoqa.com/browser-windows

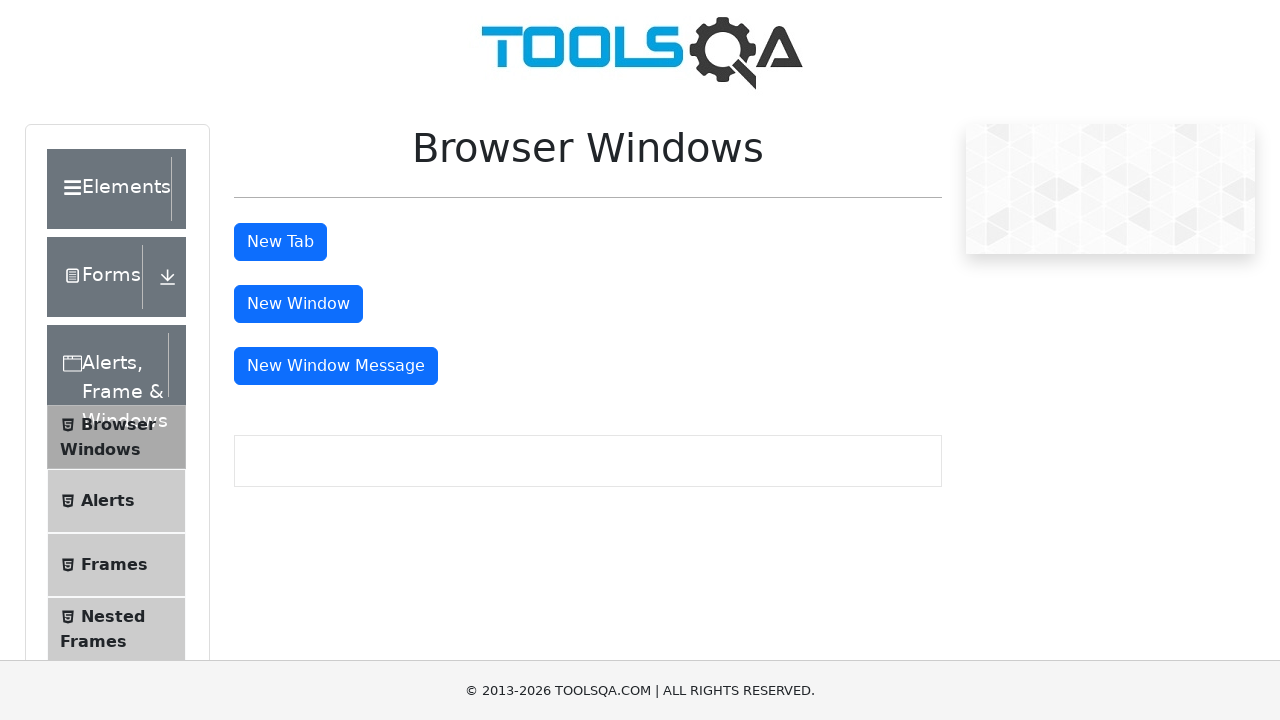

Clicked button to open new window at (298, 304) on button#windowButton
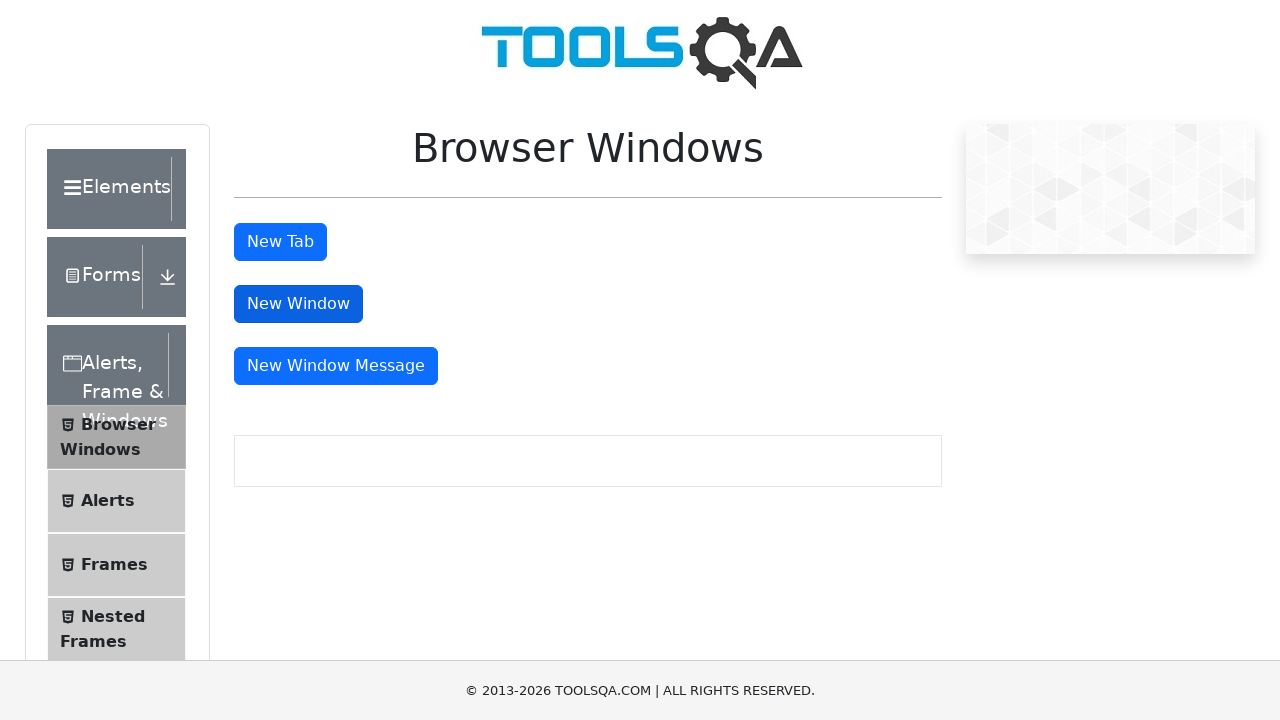

Retrieved all open pages from context
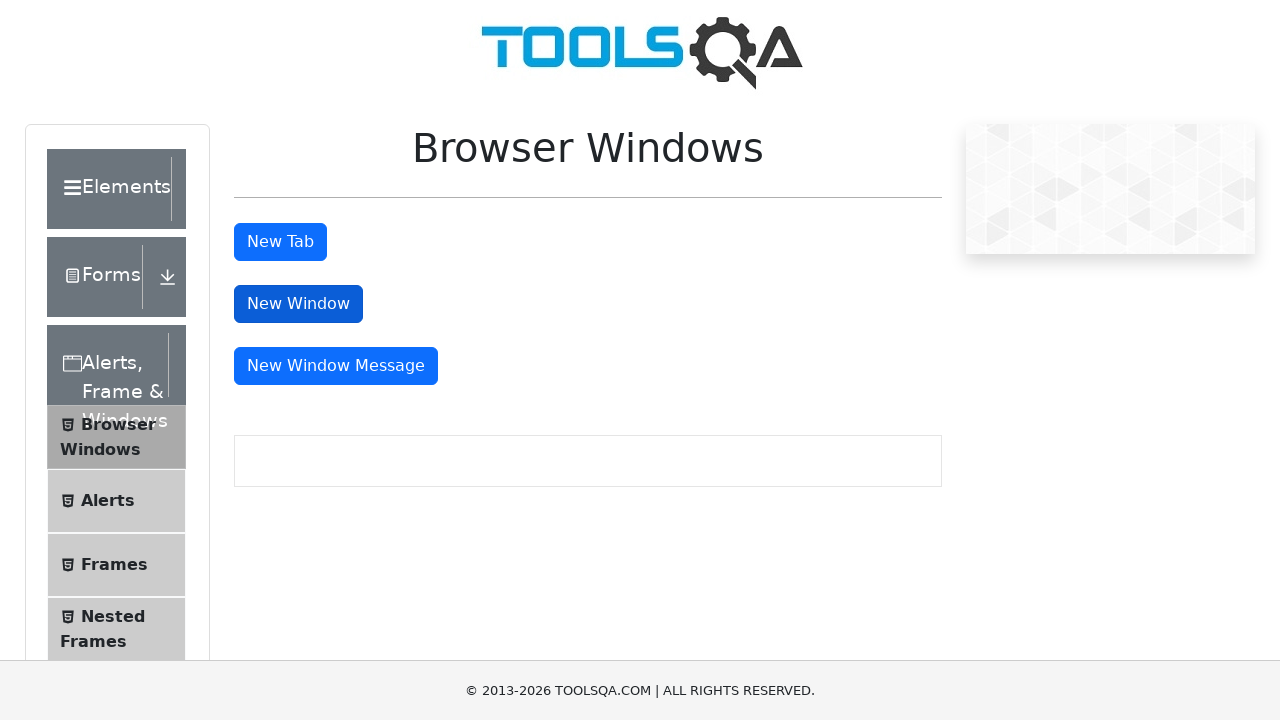

Switched to new window
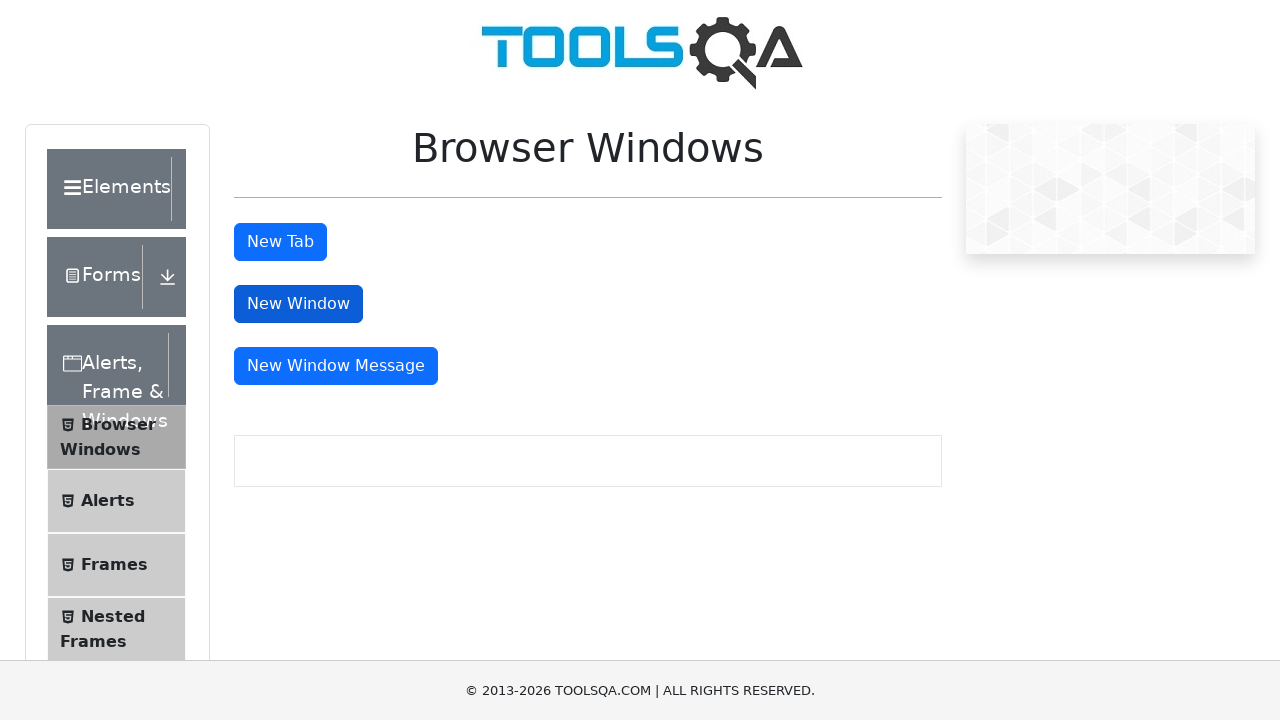

Waited for new window to load
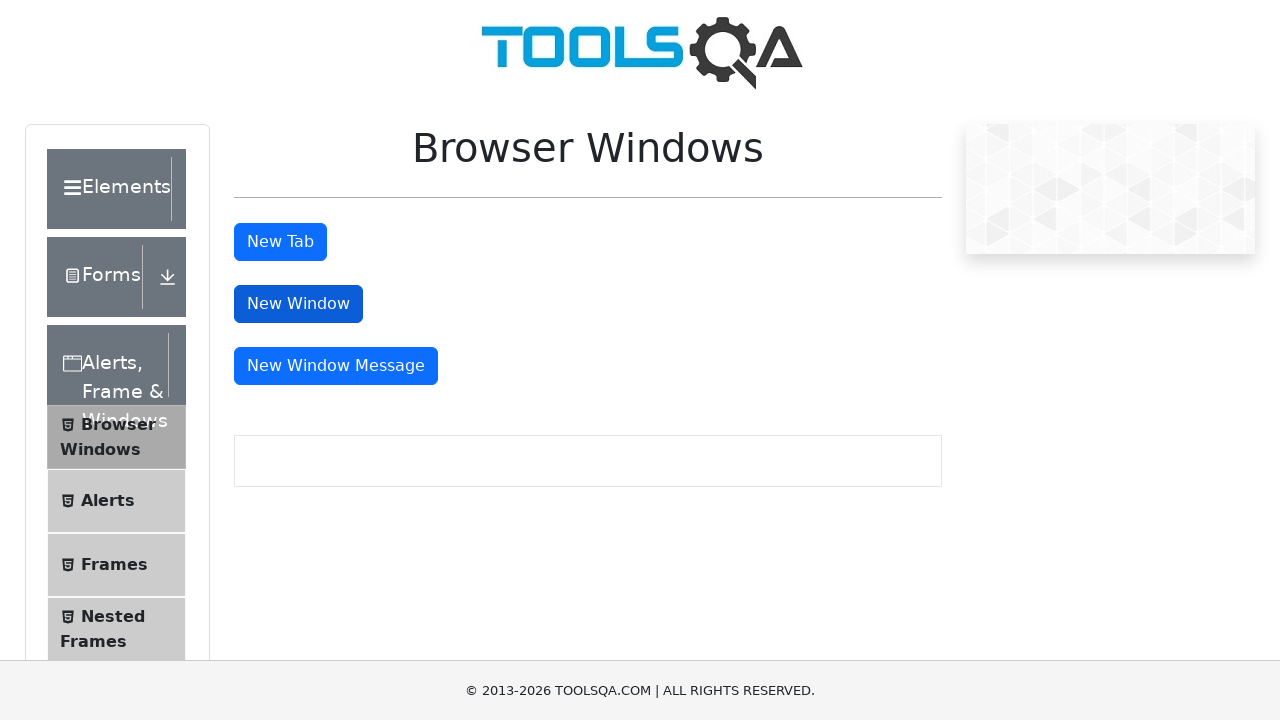

Verified new window content - heading text: 'This is a sample page'
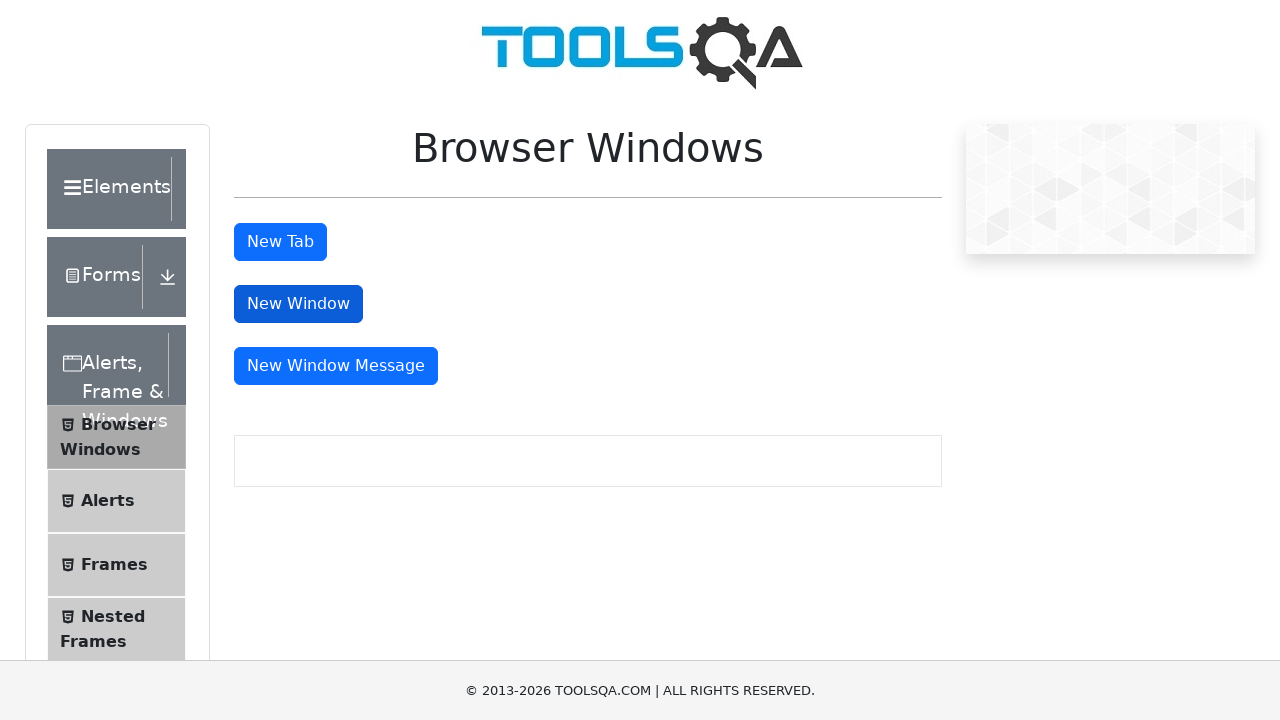

Closed new window
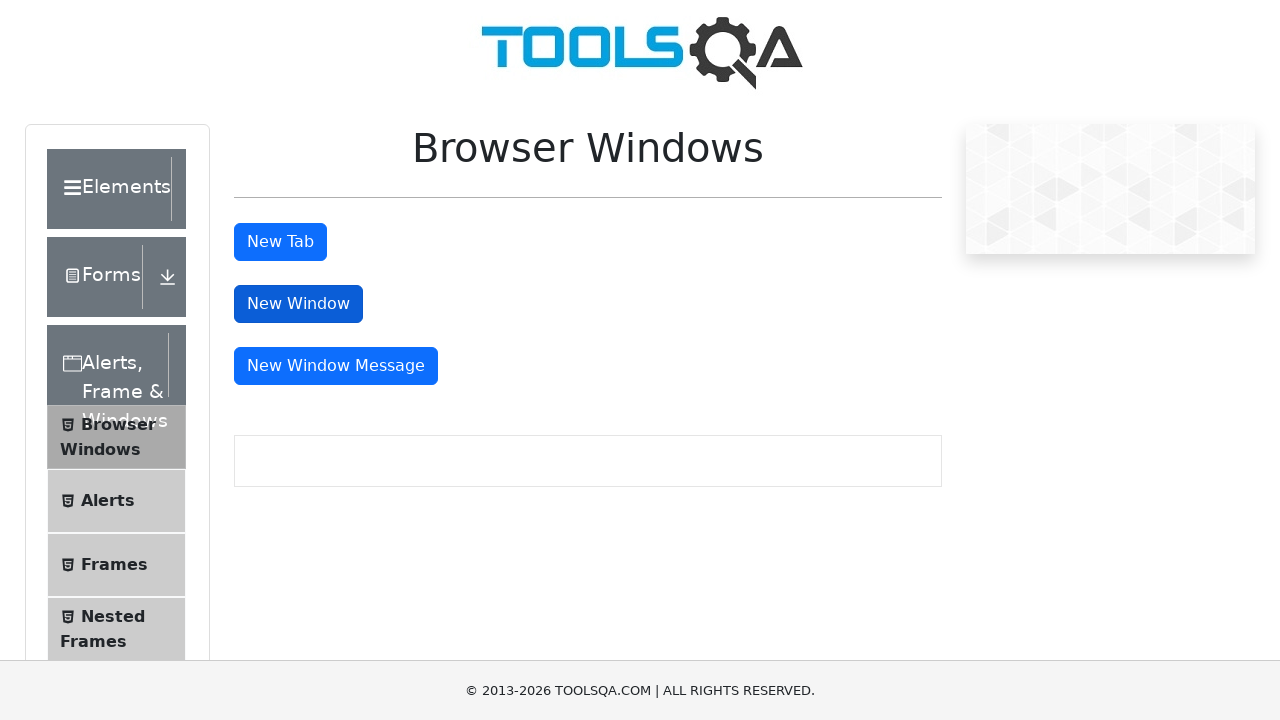

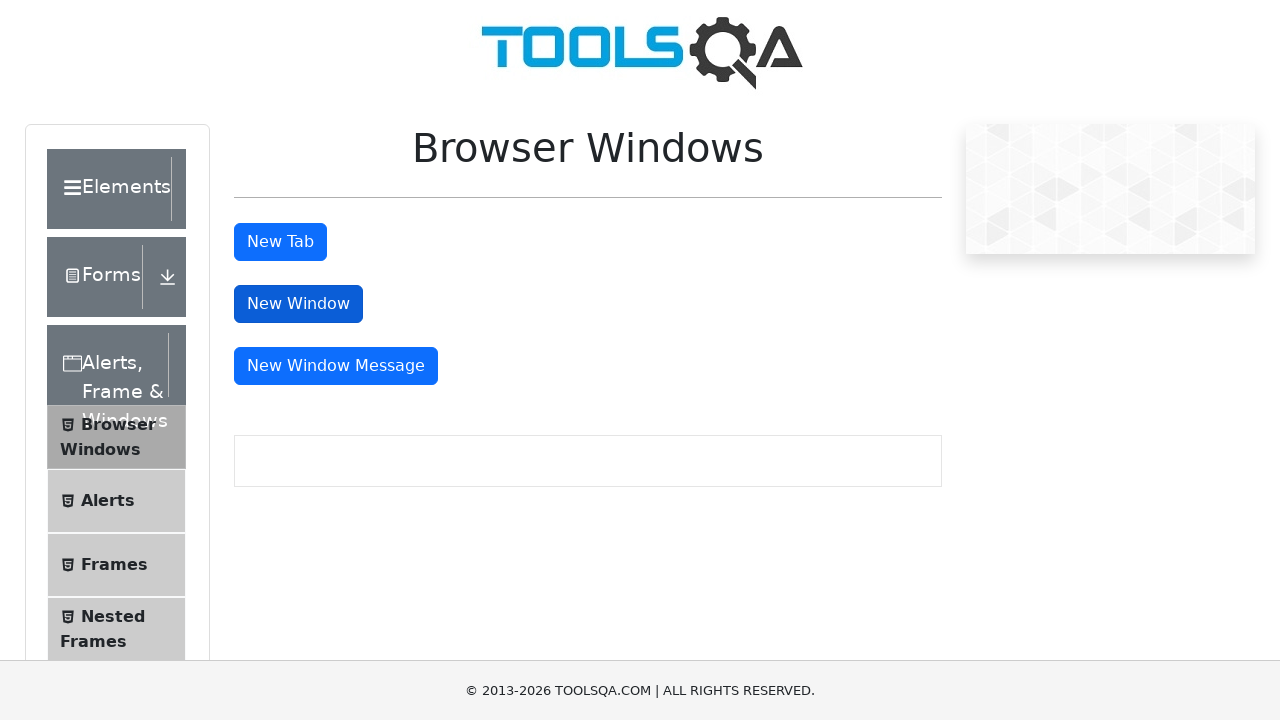